Tests signature drawing functionality by performing mouse movements on a canvas element to create a signature

Starting URL: https://signature-generator.com/draw-signature/

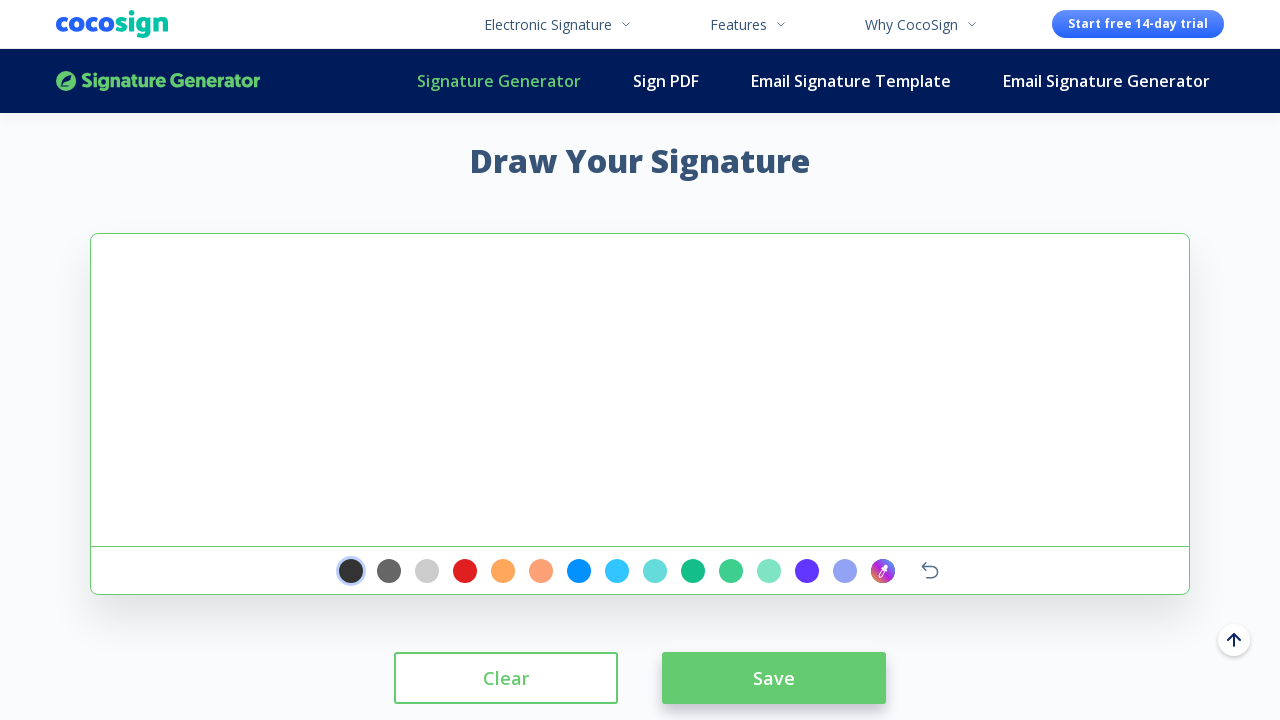

Located signature canvas element
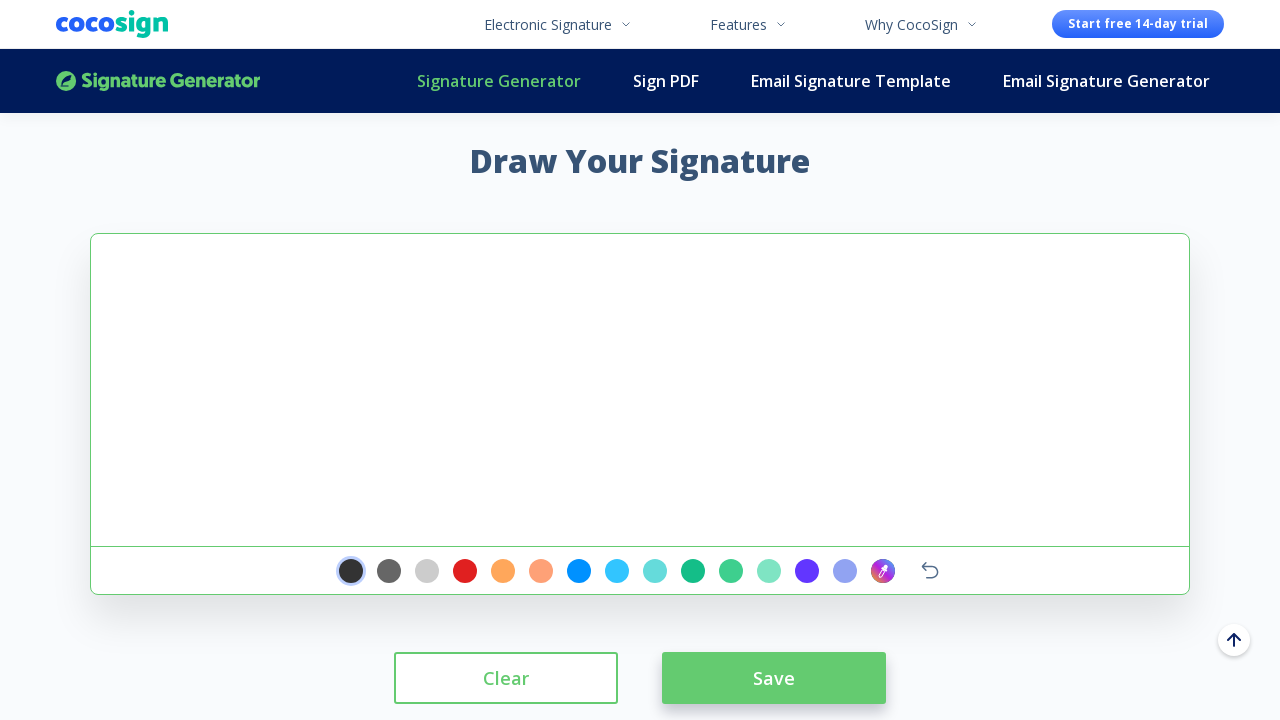

Retrieved canvas bounding box coordinates
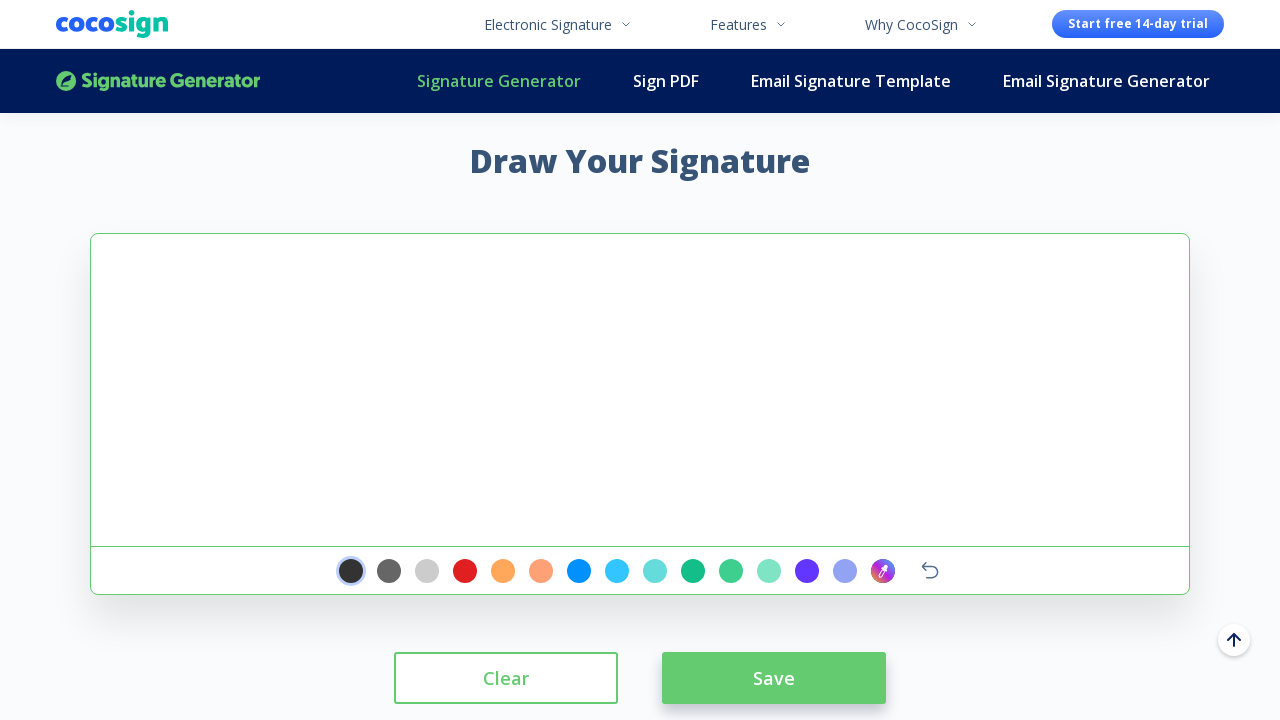

Clicked initial position on canvas to start signature at (121, 244)
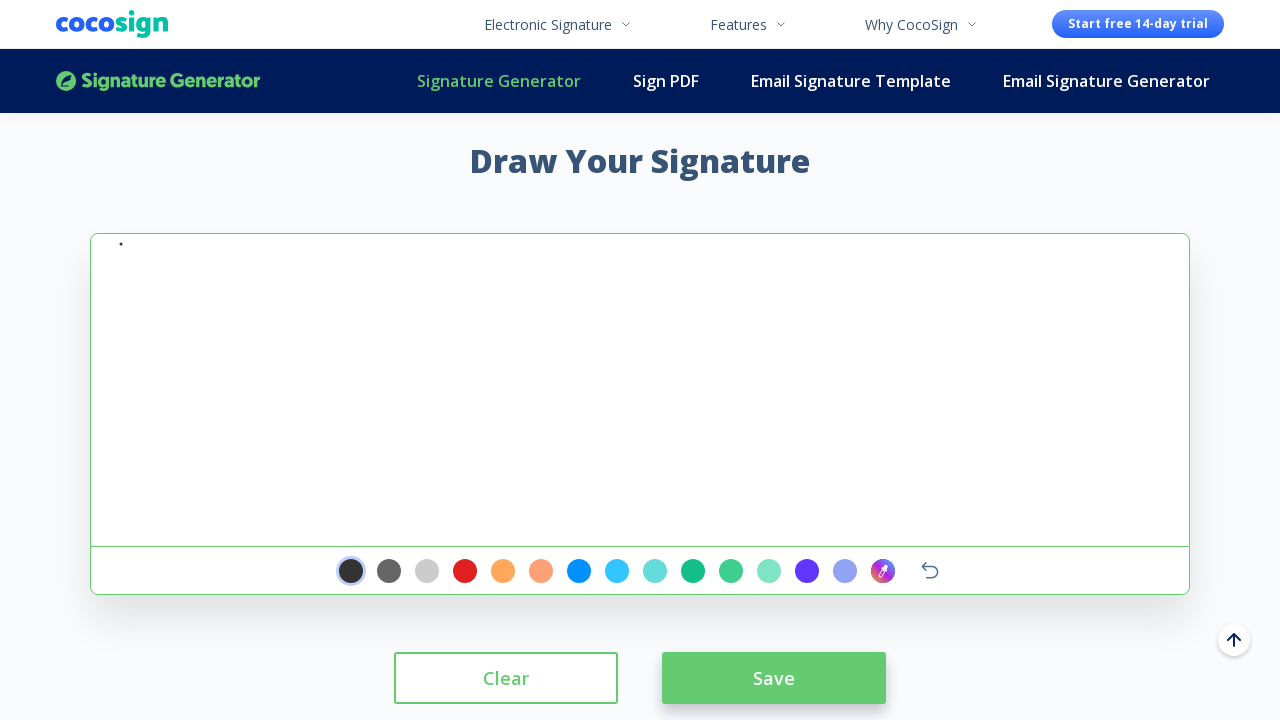

Moved mouse to starting point on canvas at (121, 244)
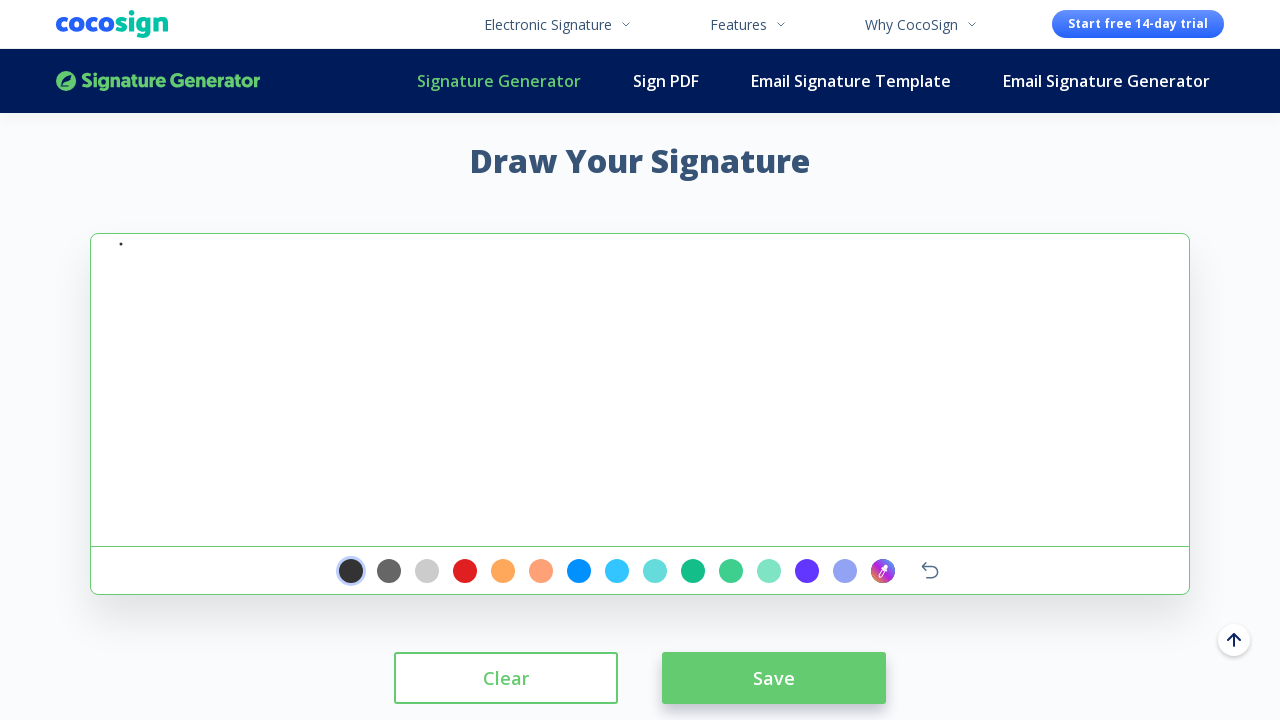

Pressed mouse button down to begin drawing at (121, 244)
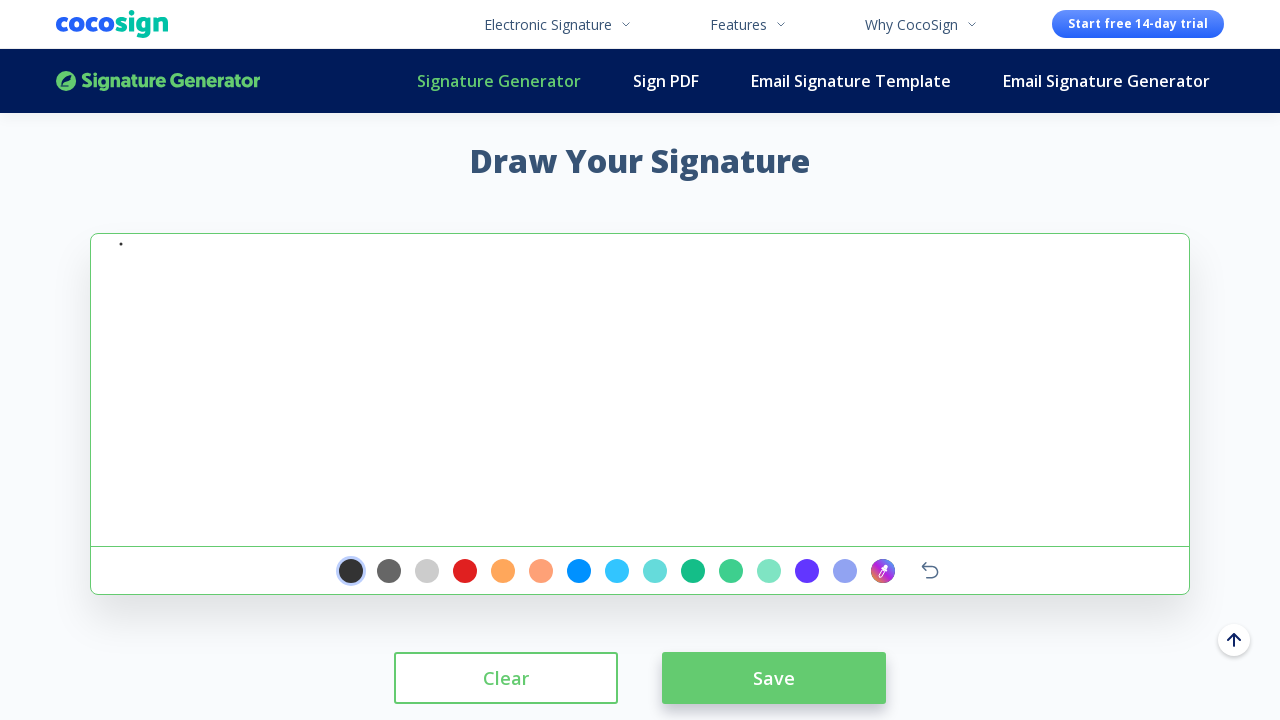

Moved mouse to first signature stroke point at (111, 184)
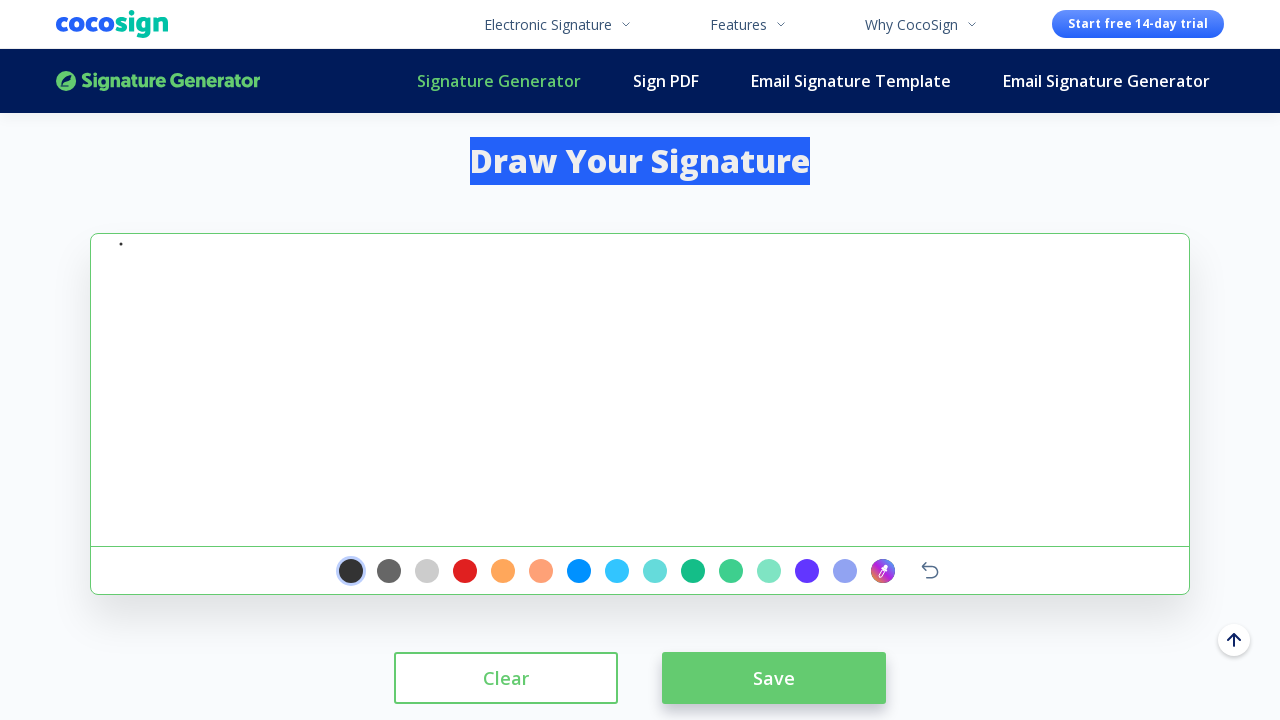

Moved mouse to second signature stroke point at (161, 234)
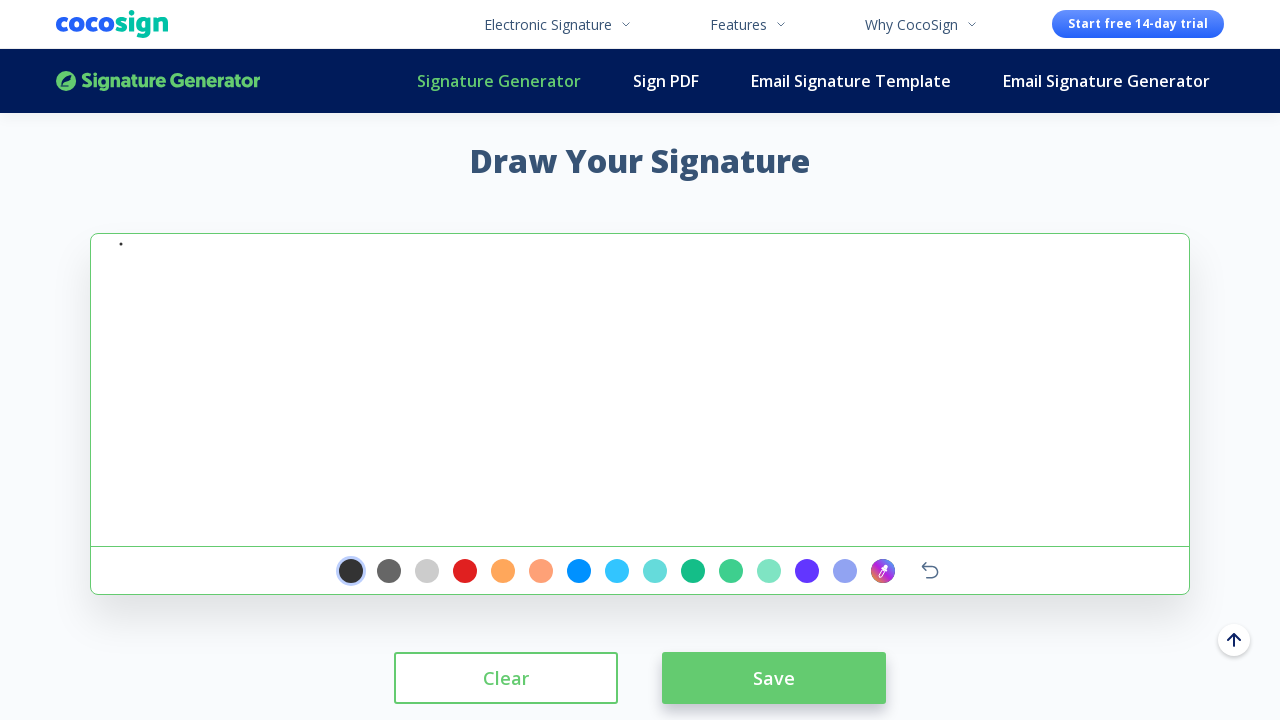

Moved mouse to third signature stroke point at (241, 184)
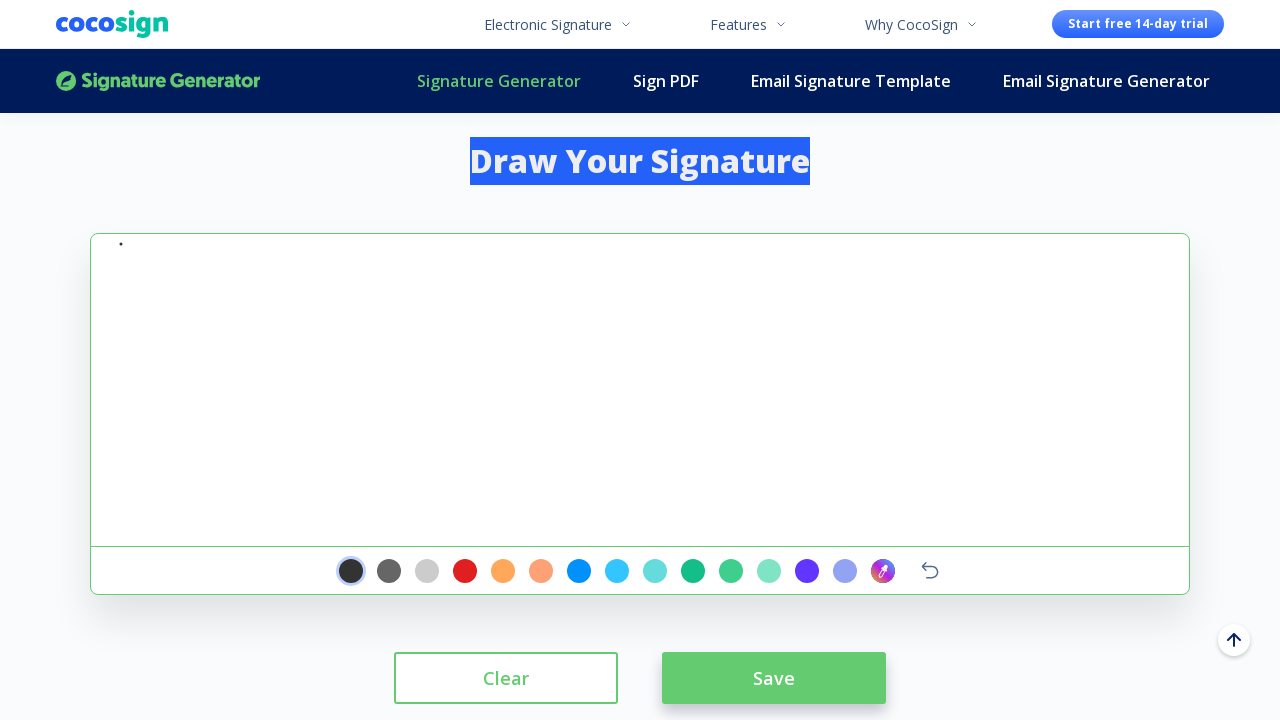

Moved mouse to final signature stroke point at (341, 234)
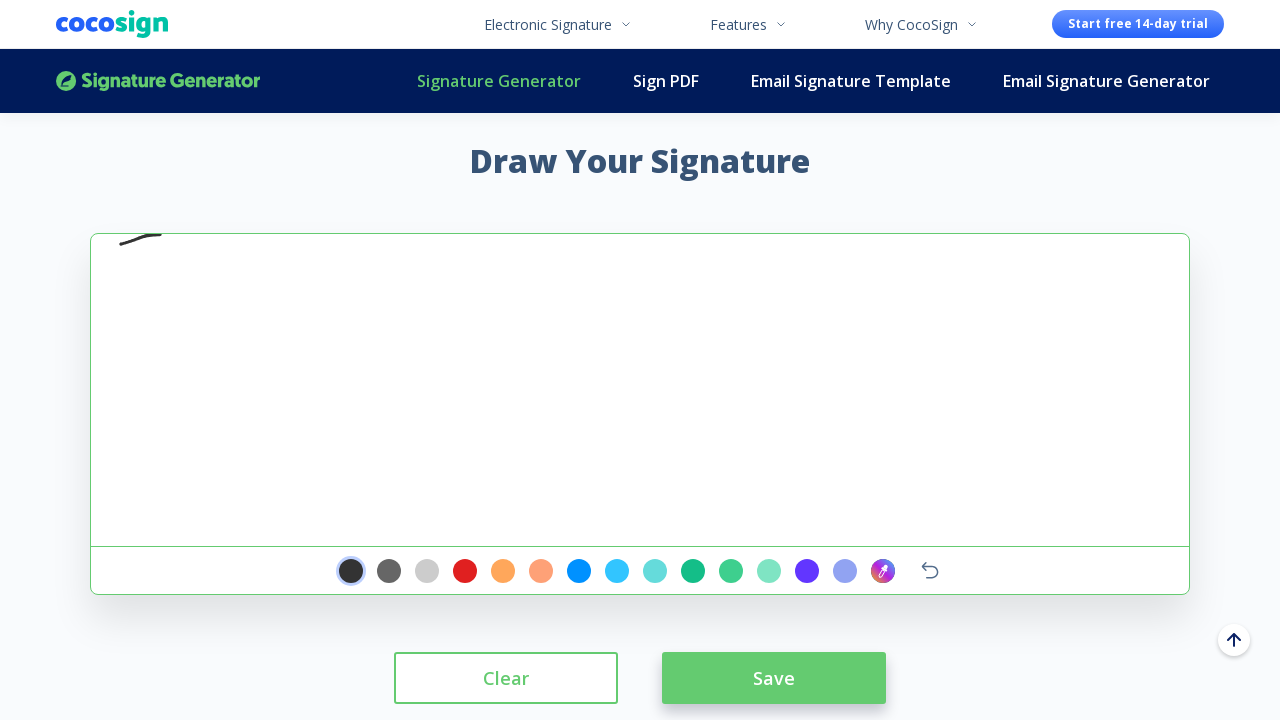

Released mouse button to complete signature drawing at (341, 234)
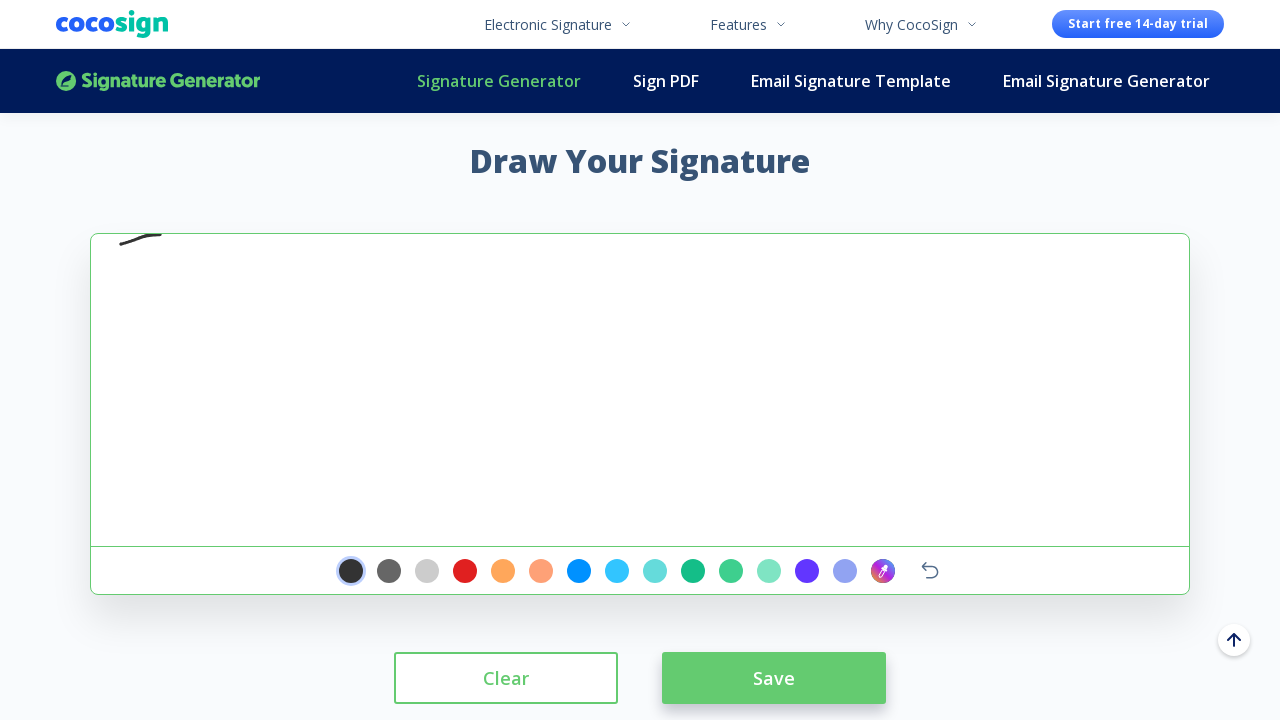

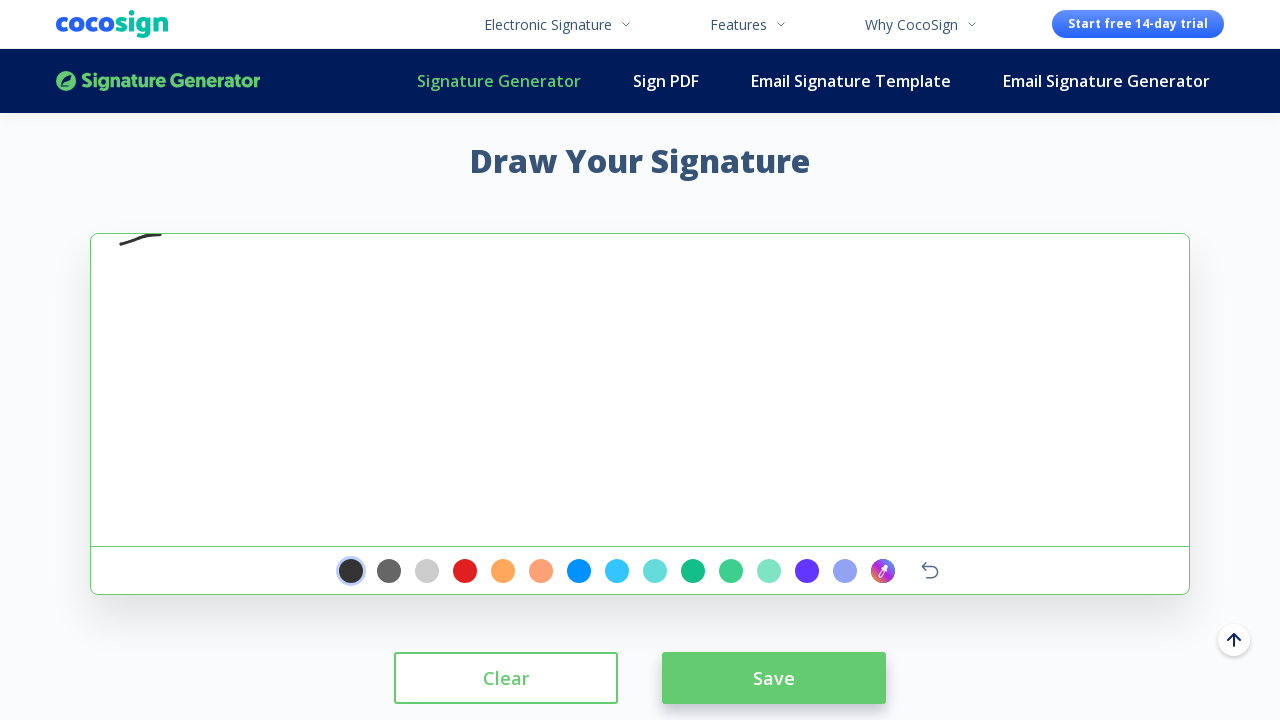